Tests dynamic controls by removing and re-adding a checkbox, then enabling a disabled input field and typing text into it.

Starting URL: https://the-internet.herokuapp.com/

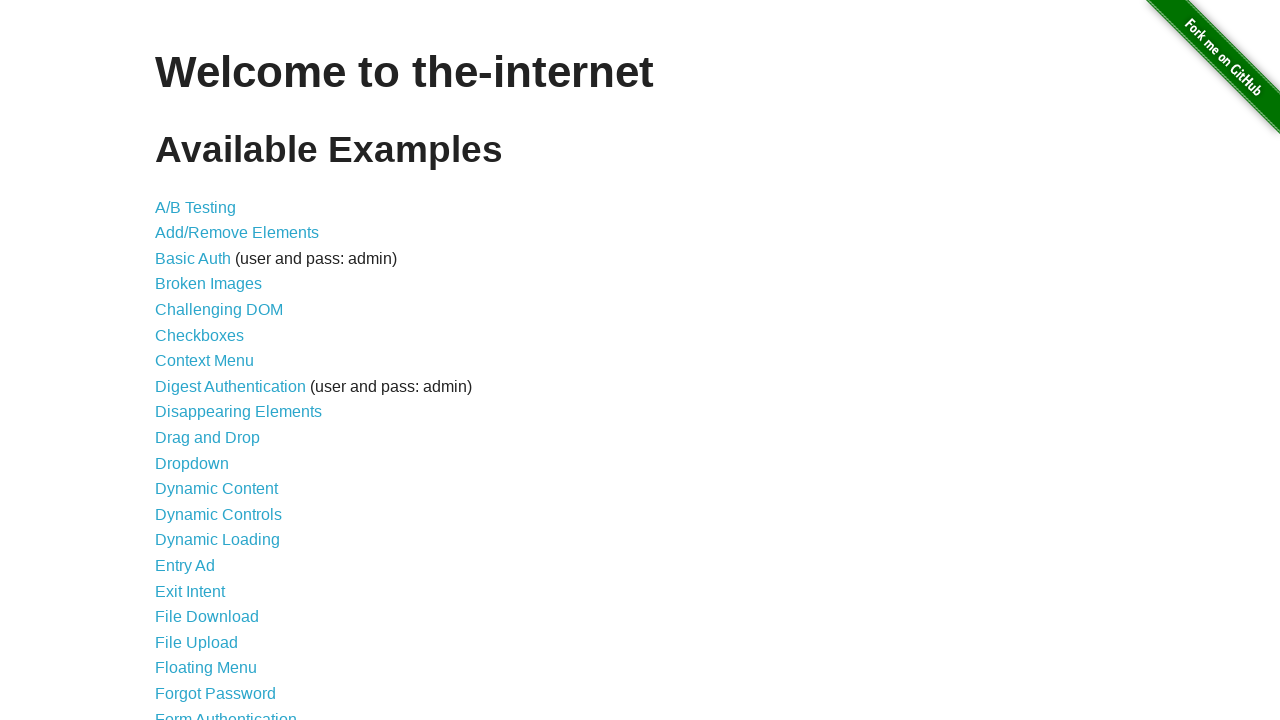

Clicked on Dynamic Controls link at (218, 514) on text=Dynamic Controls
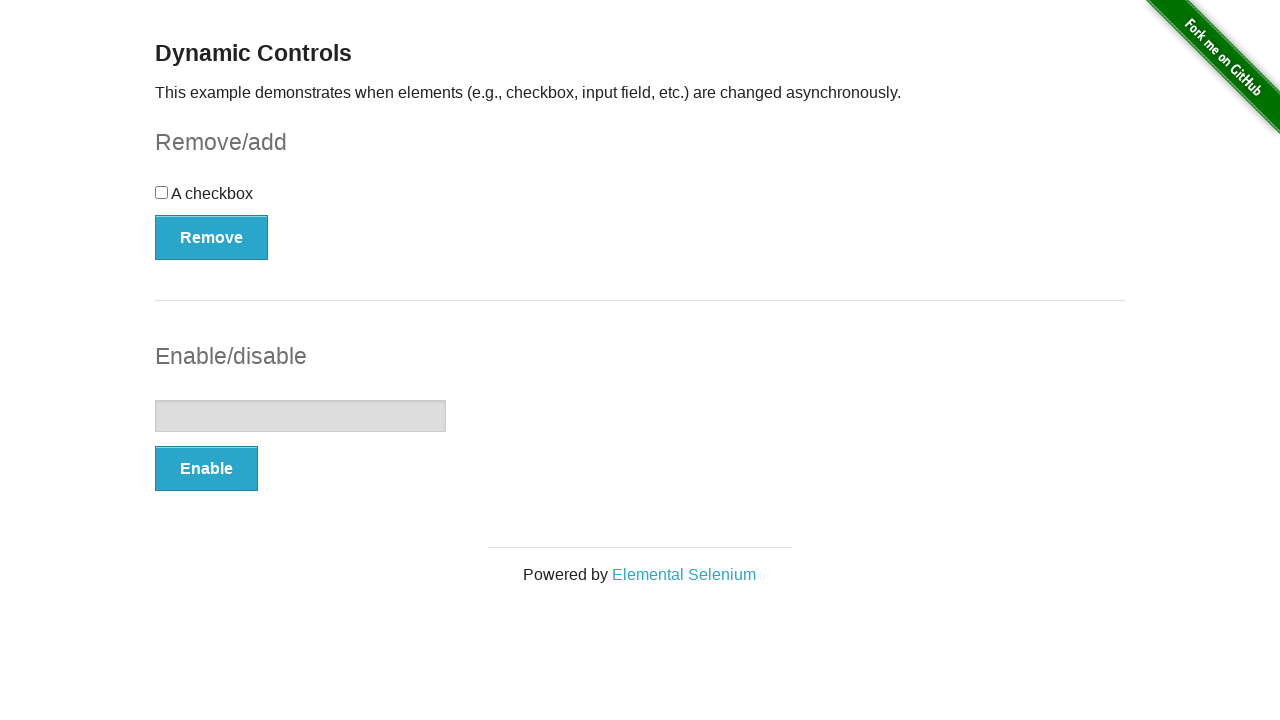

Waited for Remove button to be visible
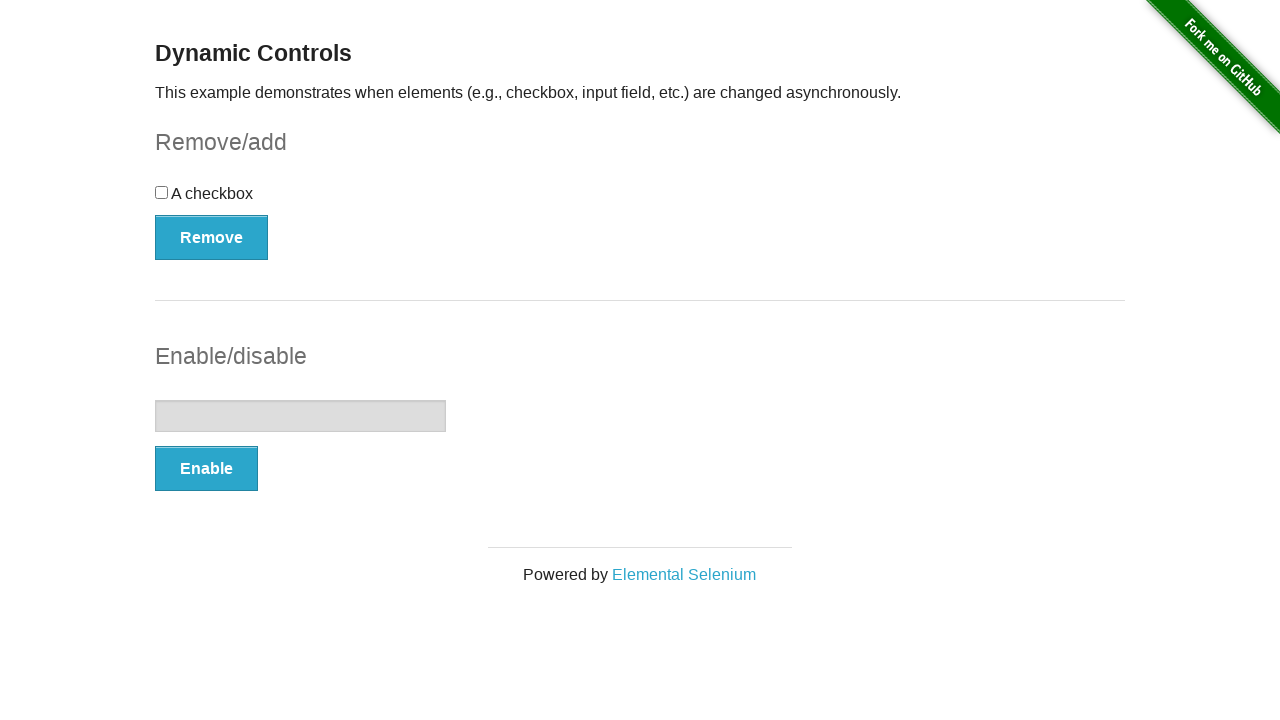

Clicked Remove button to remove the checkbox at (212, 237) on #checkbox-example button
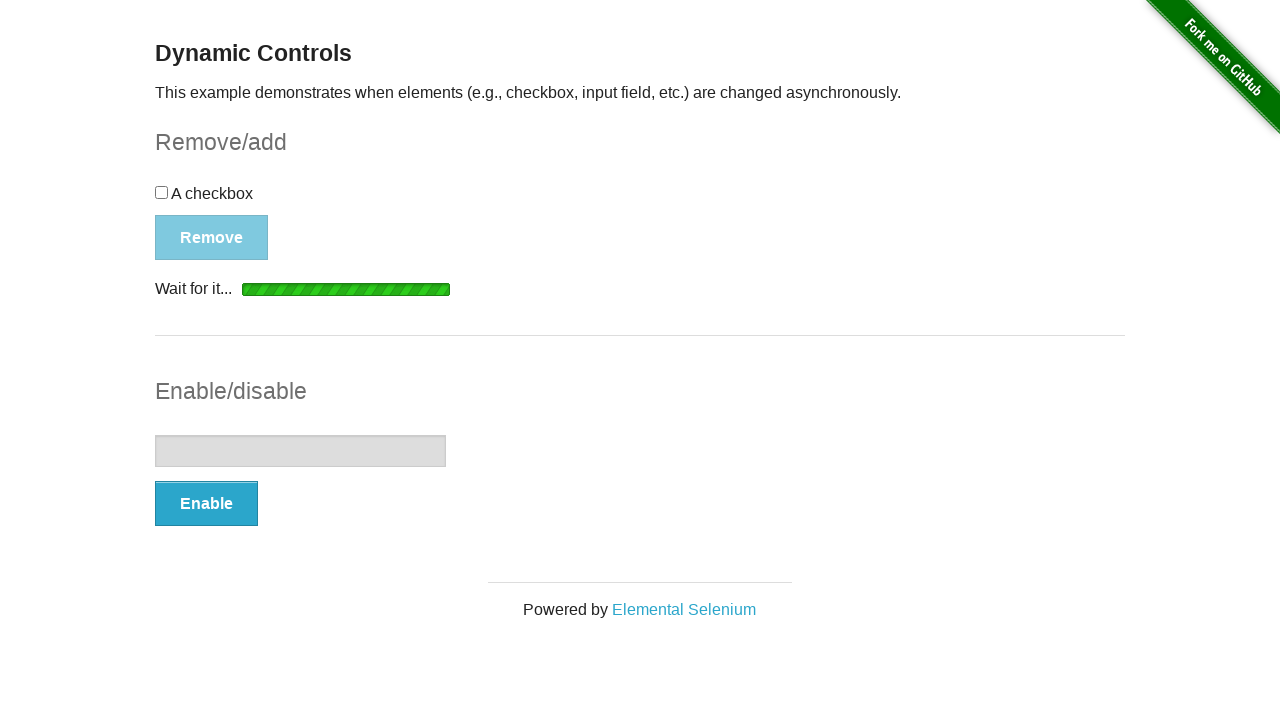

Checkbox was removed and is now hidden
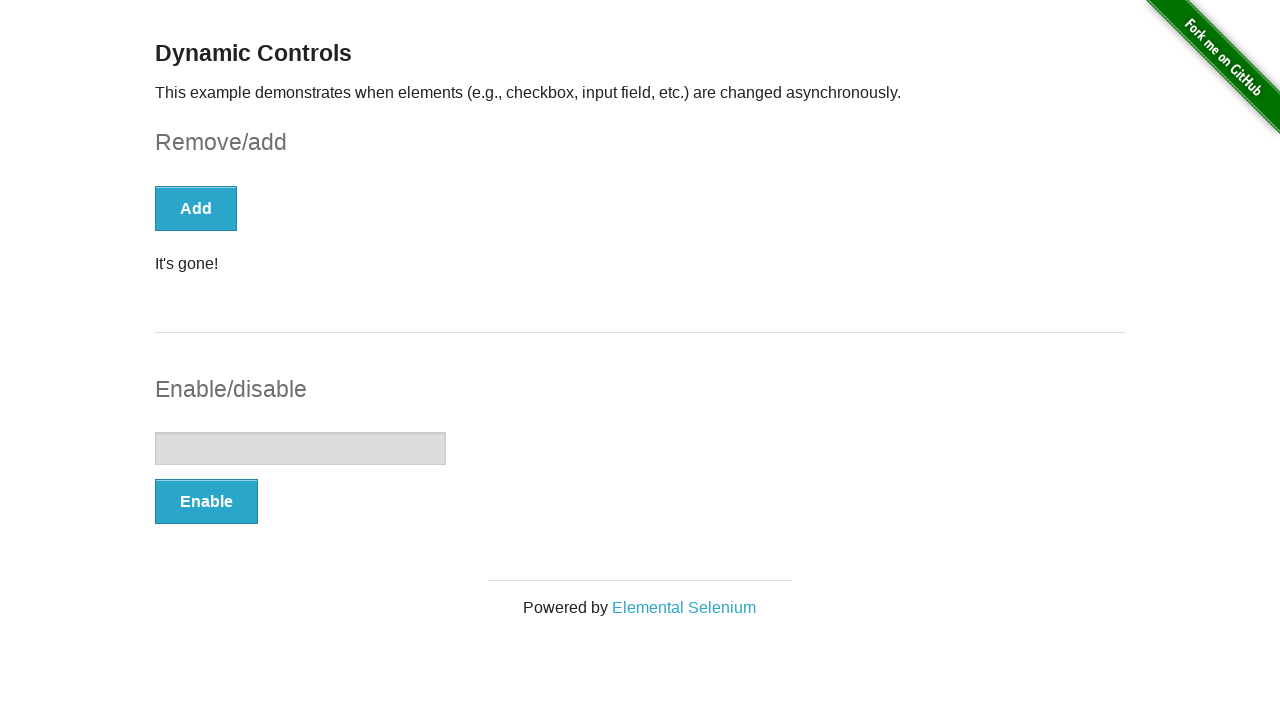

Clicked Add button to re-add the checkbox at (196, 208) on #checkbox-example button
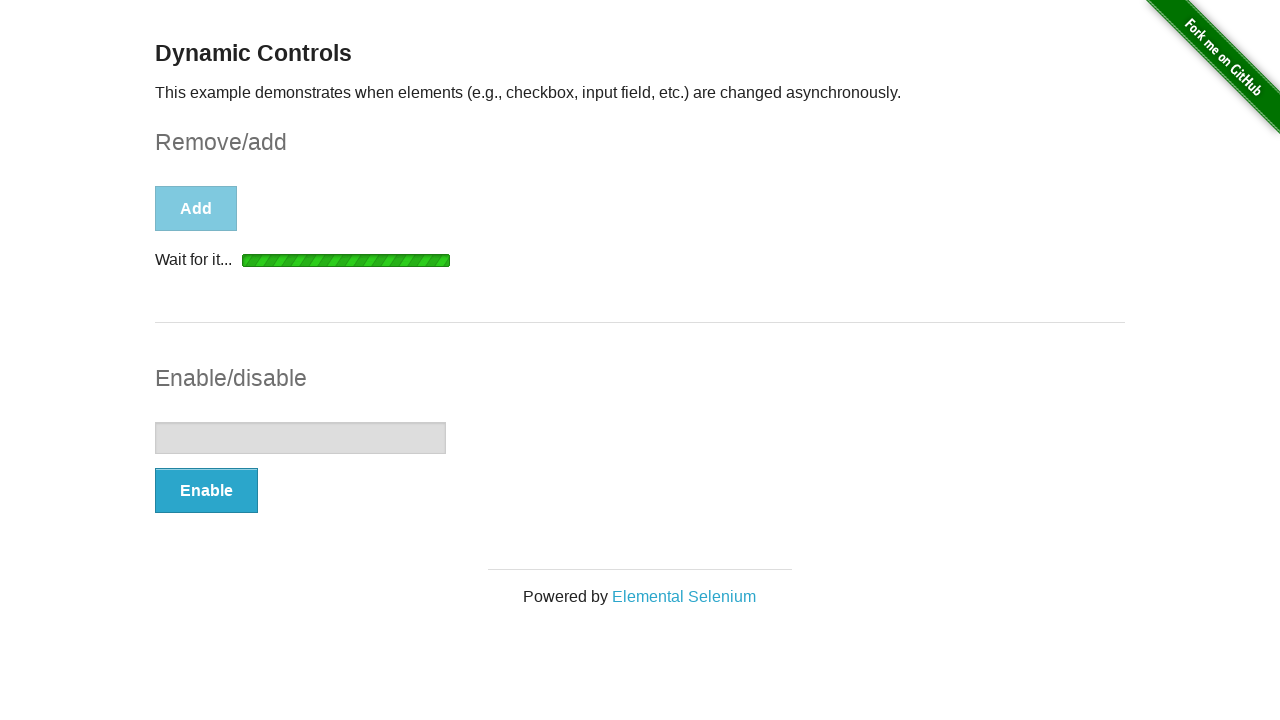

Checkbox reappeared successfully
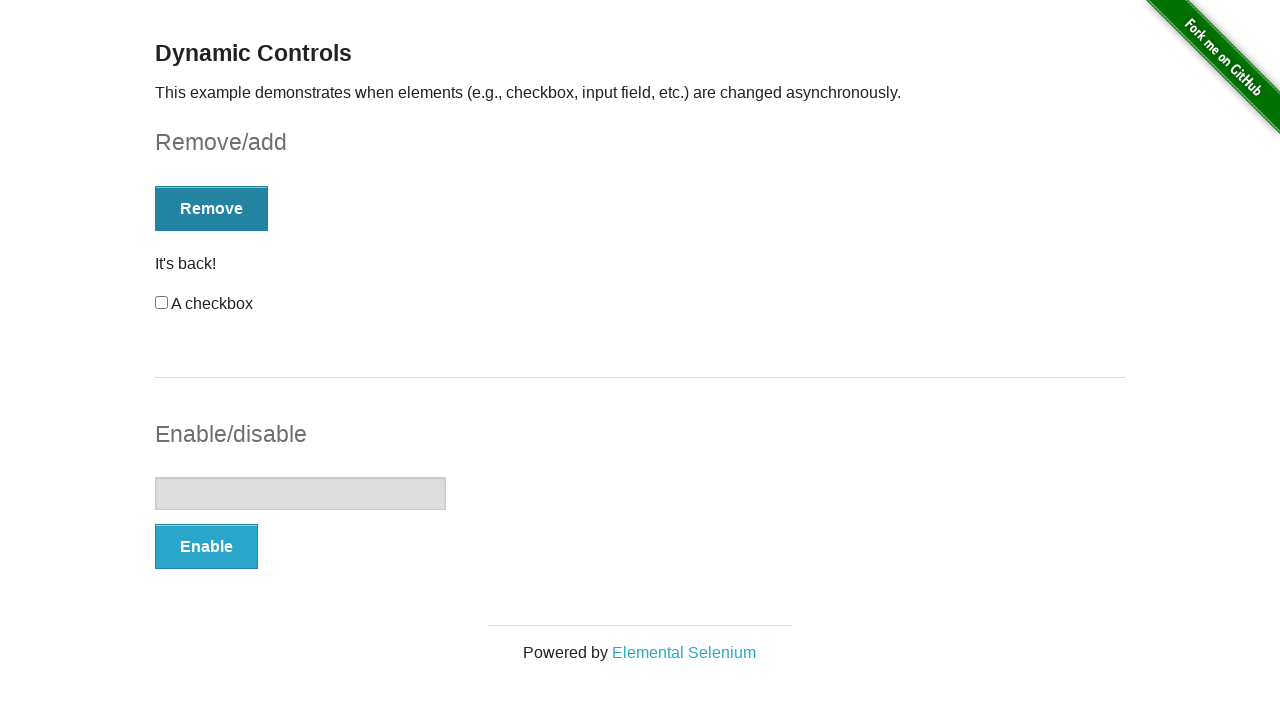

Clicked Enable button to enable the input field at (206, 546) on #input-example button
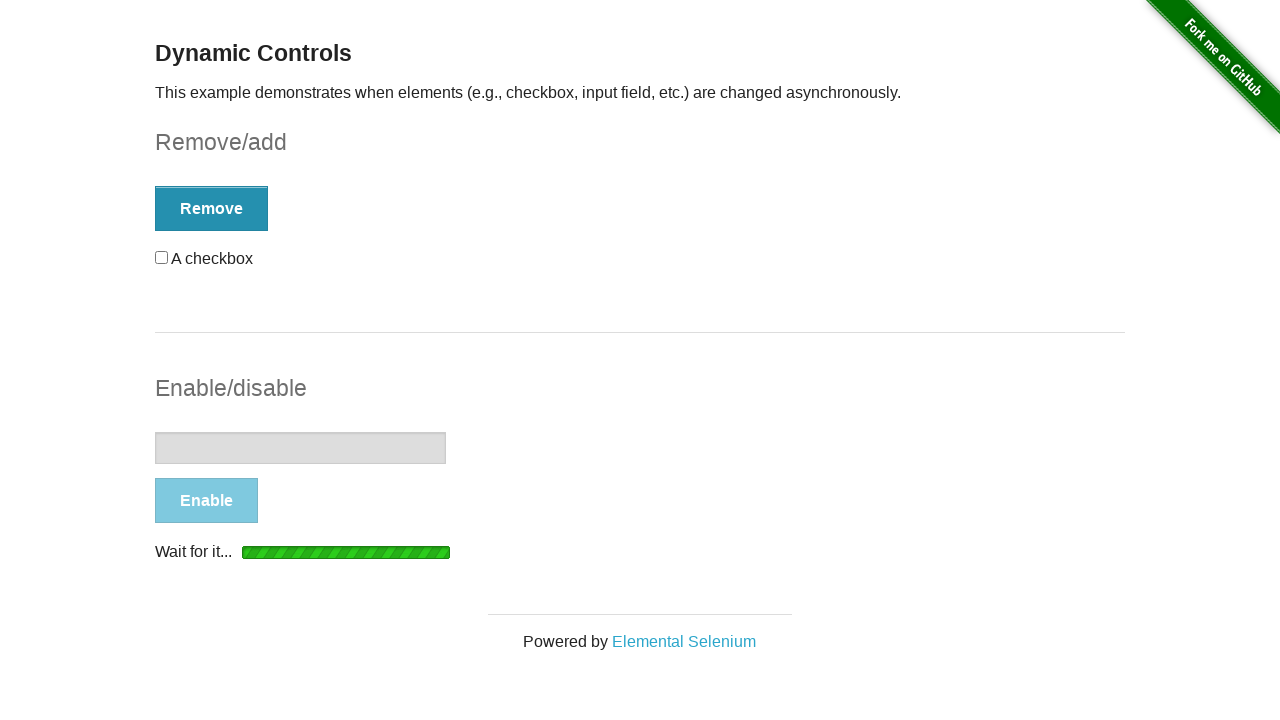

Input field is now enabled
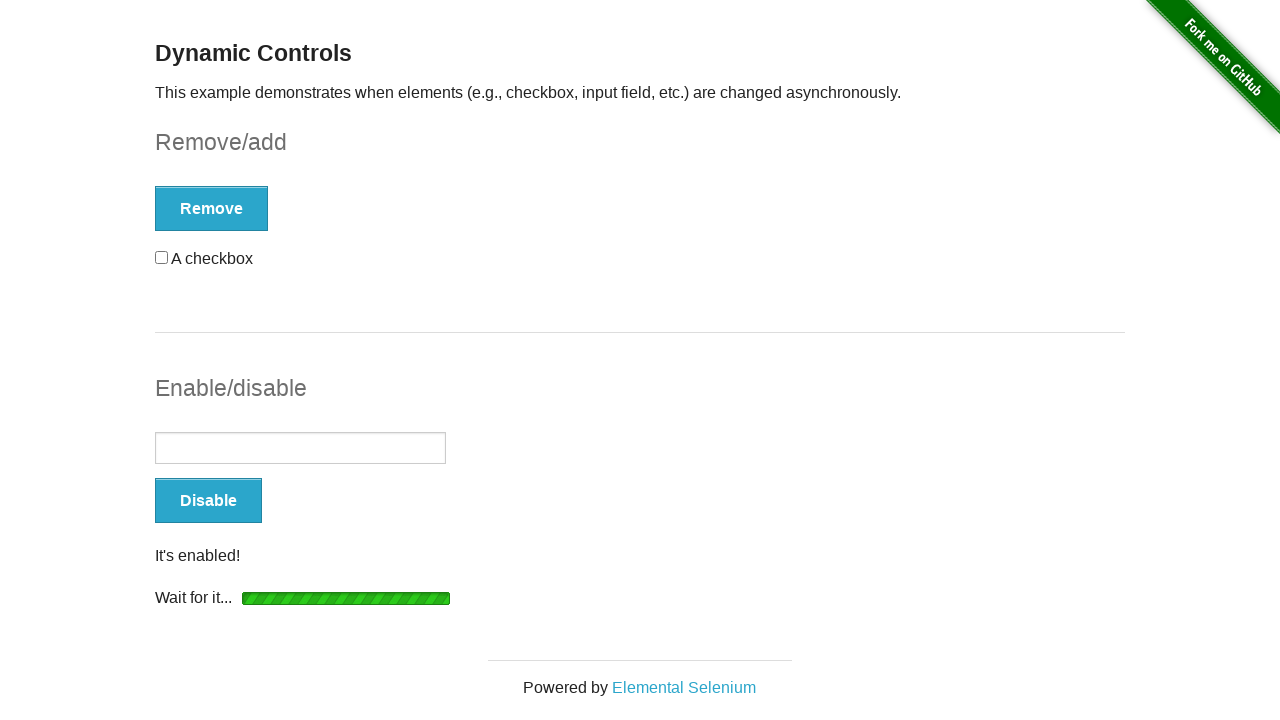

Typed 'Playwright test' into the enabled input field on #input-example input
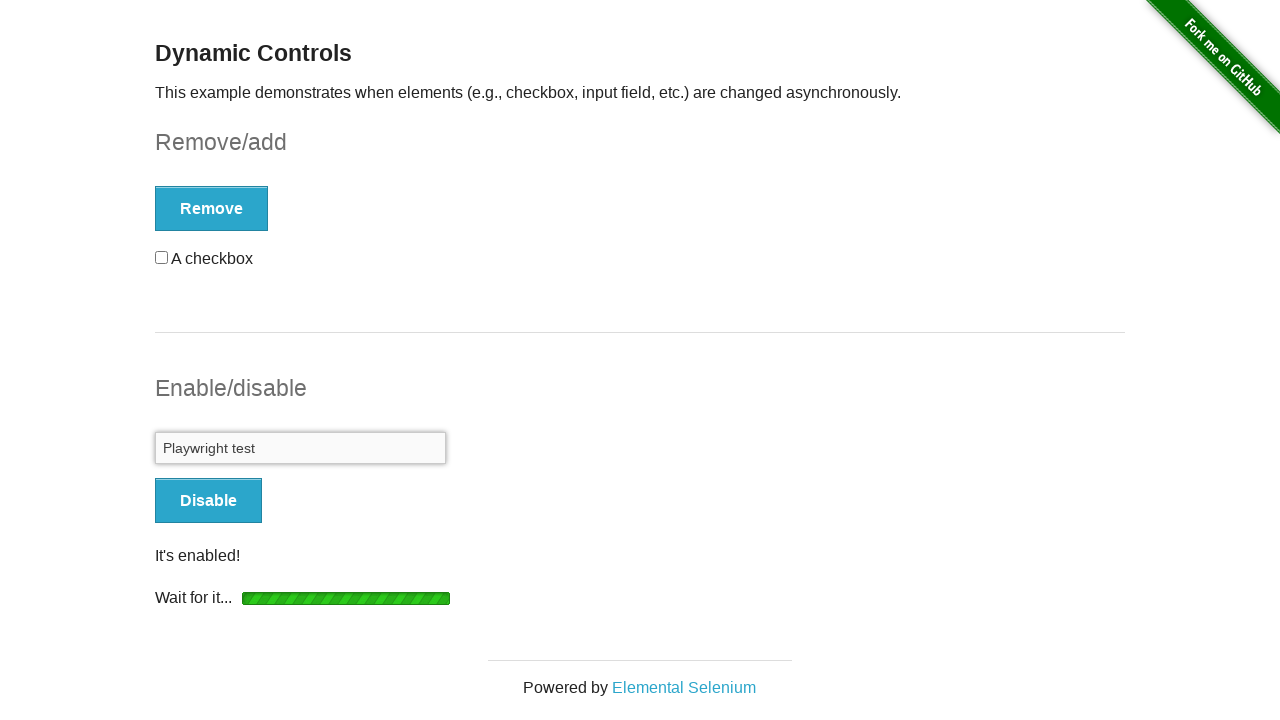

Clicked Disable button to disable the input field at (208, 501) on #input-example button
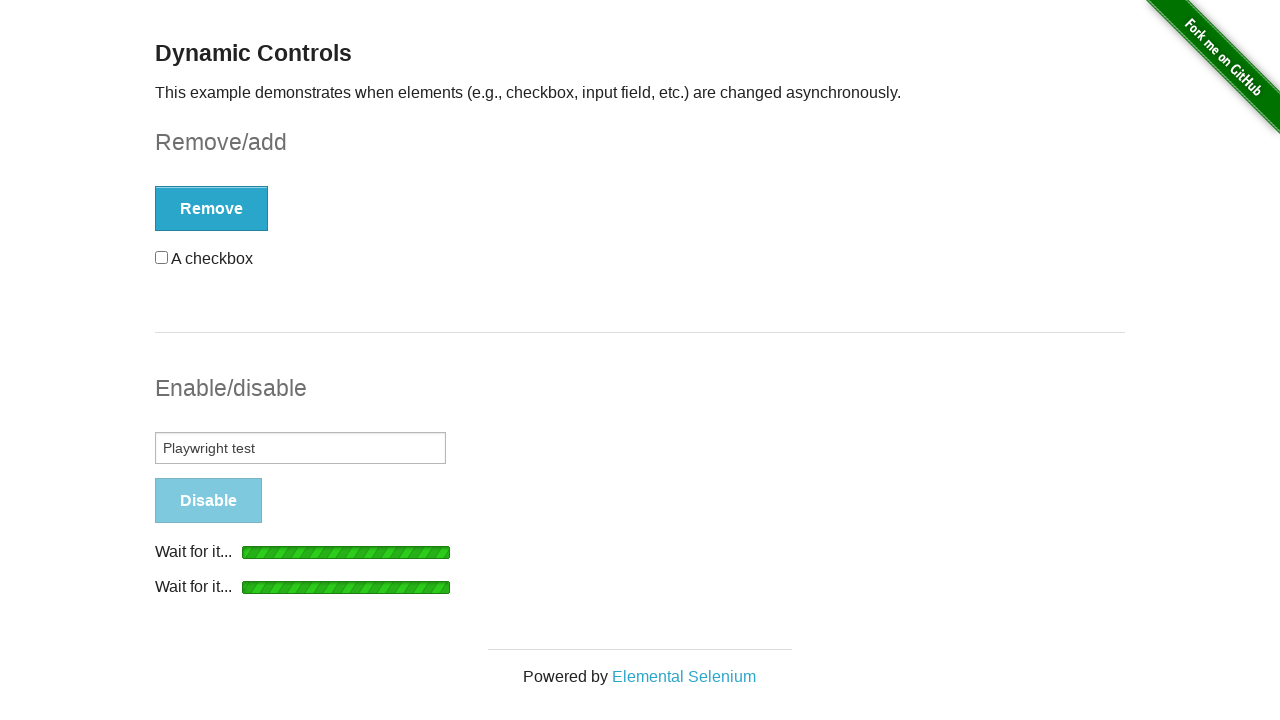

Input field is now disabled
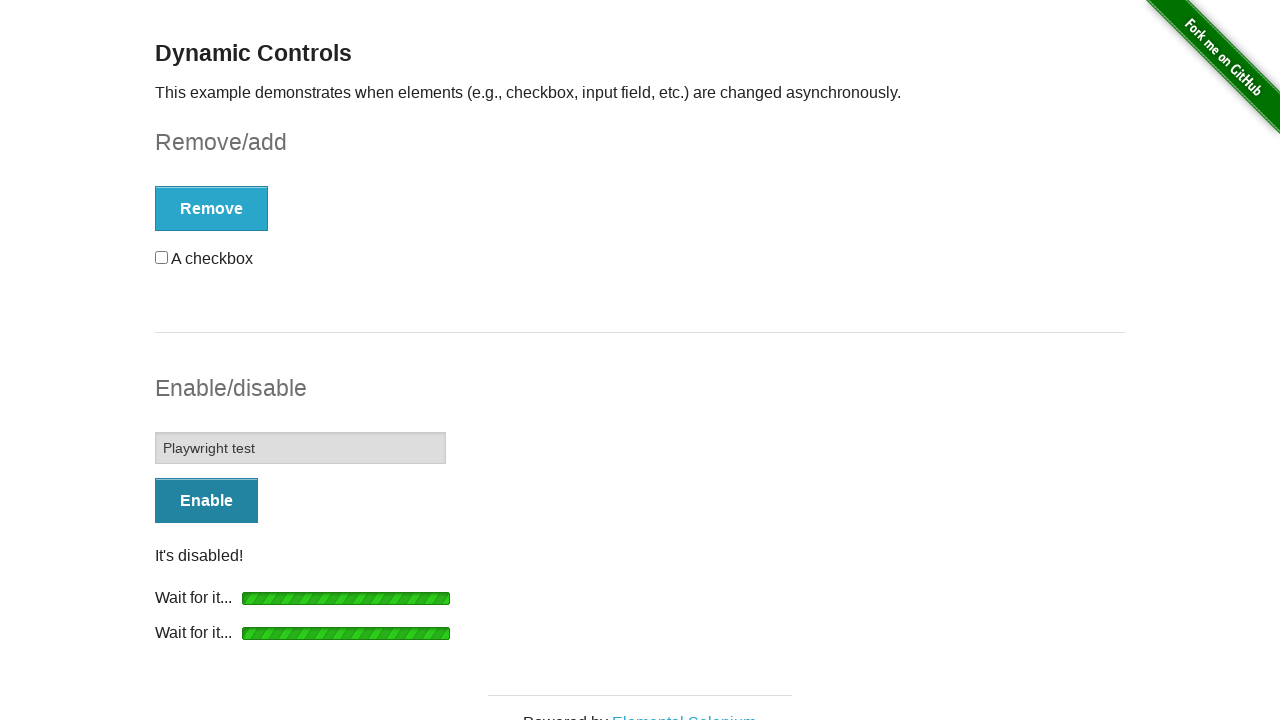

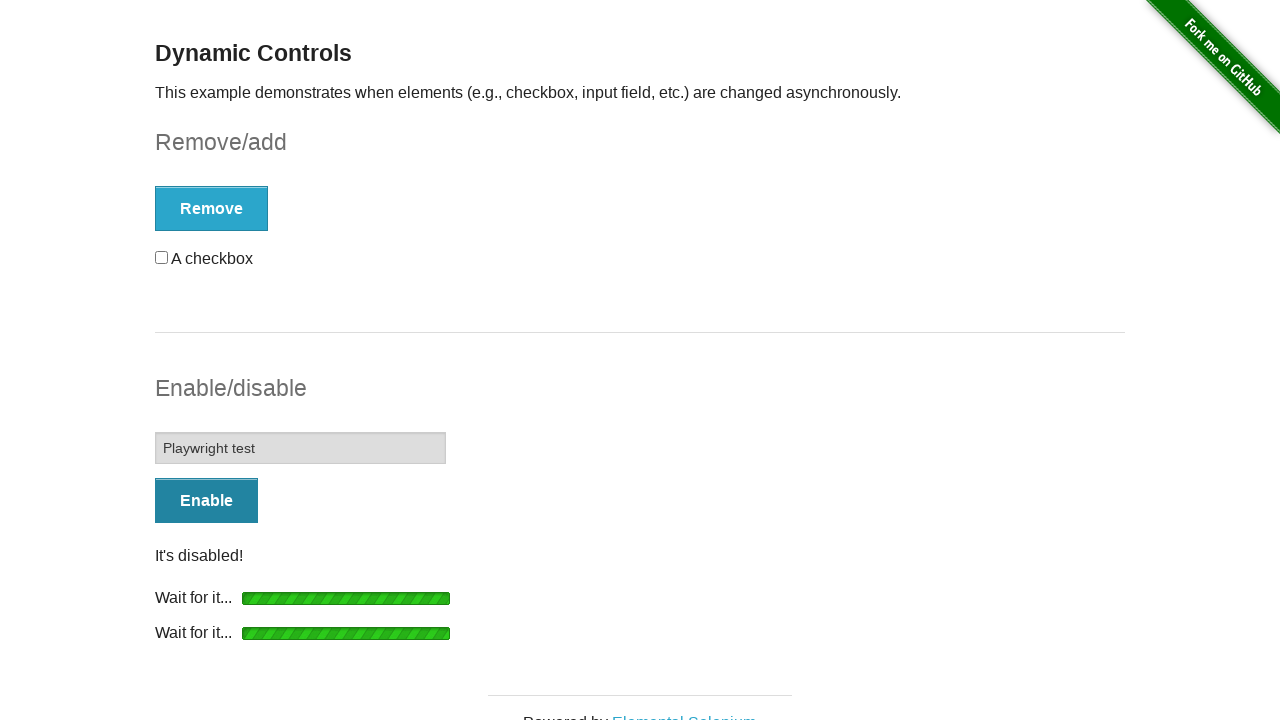